Tests a React calculator using Playwright's native React locator syntax to click buttons and verify calculation results.

Starting URL: https://codecept.io/test-react-calculator/

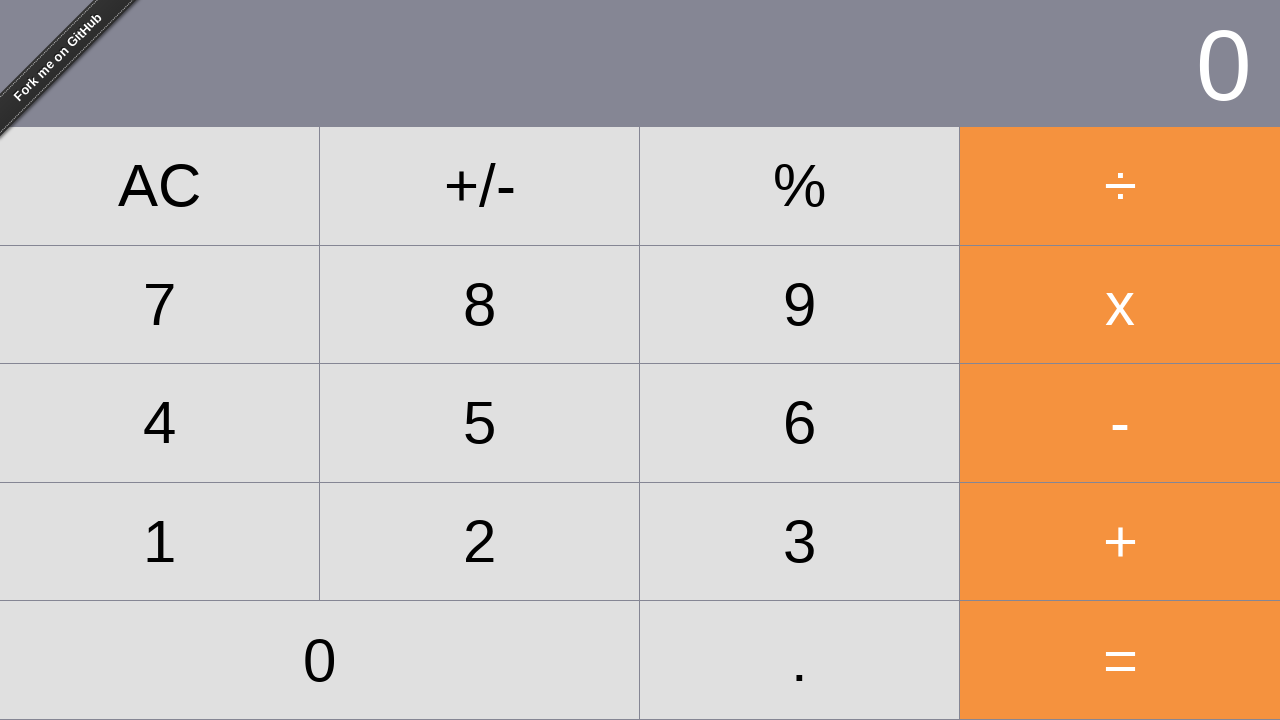

Clicked number 7 button at (160, 304) on text=7
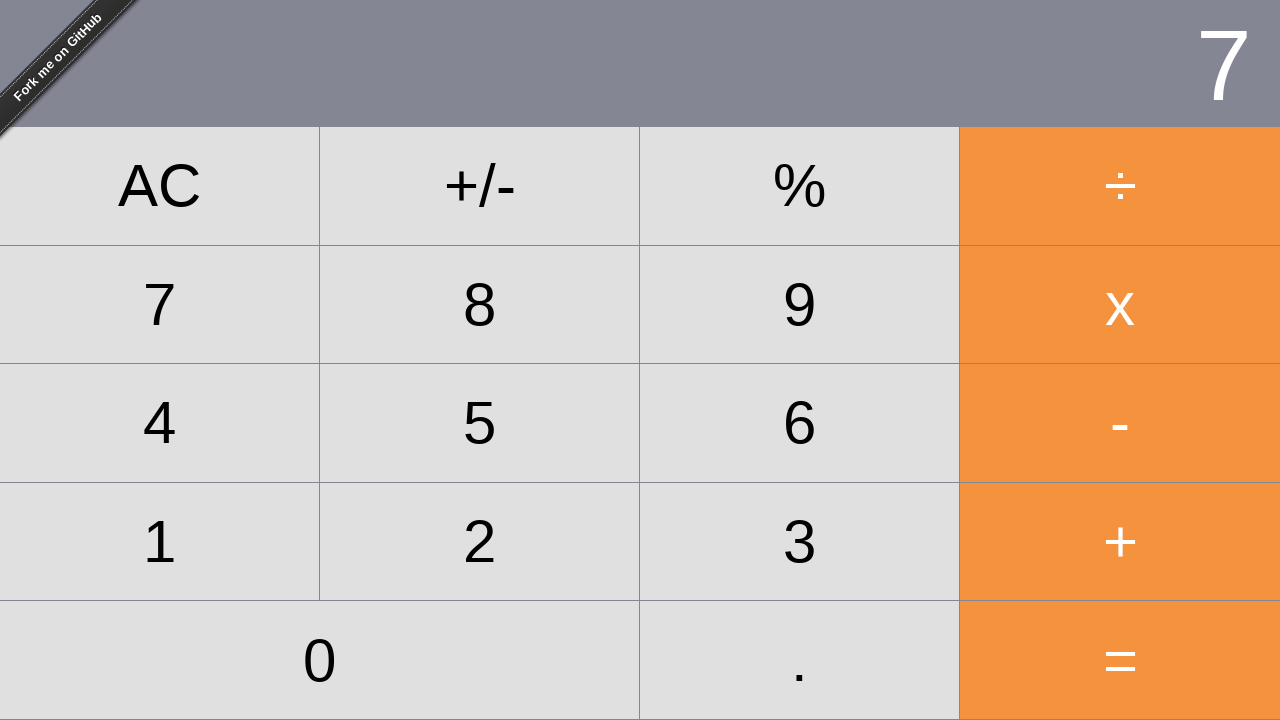

Clicked equals button at (1120, 660) on _react=t[name = '=']
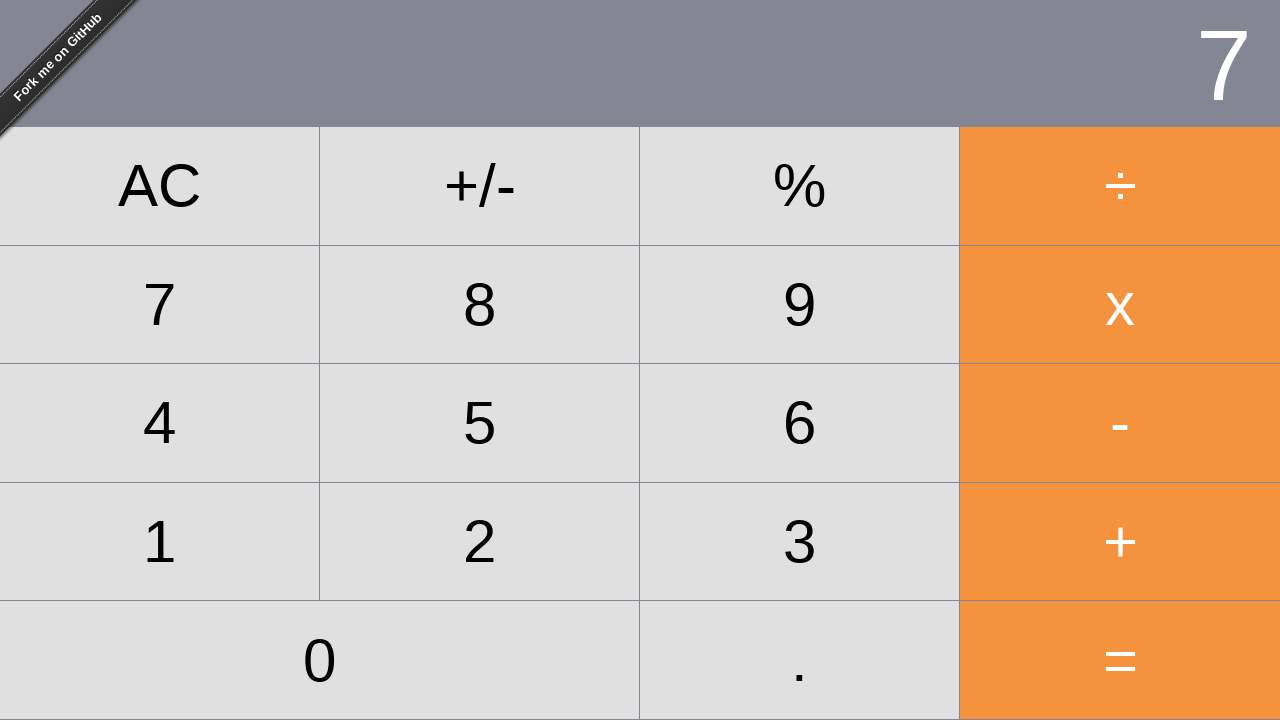

Verified display shows 7
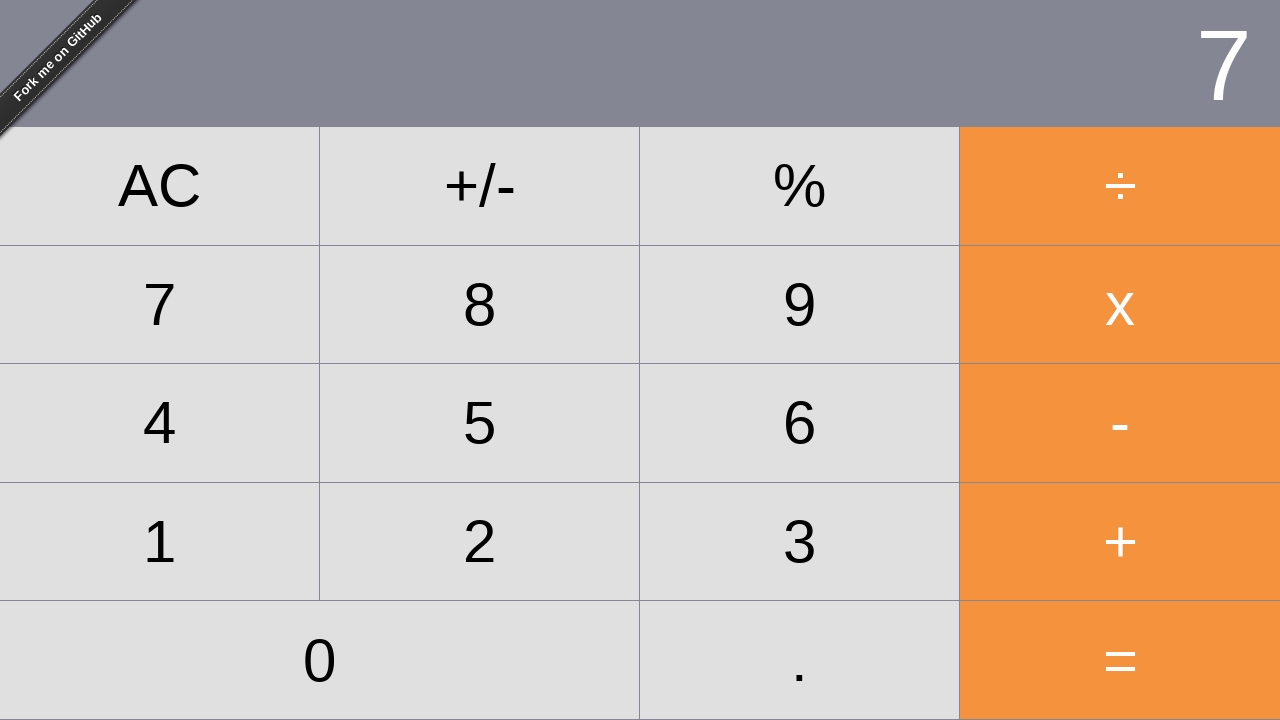

Clicked plus button at (1120, 542) on _react=t[name = '+']
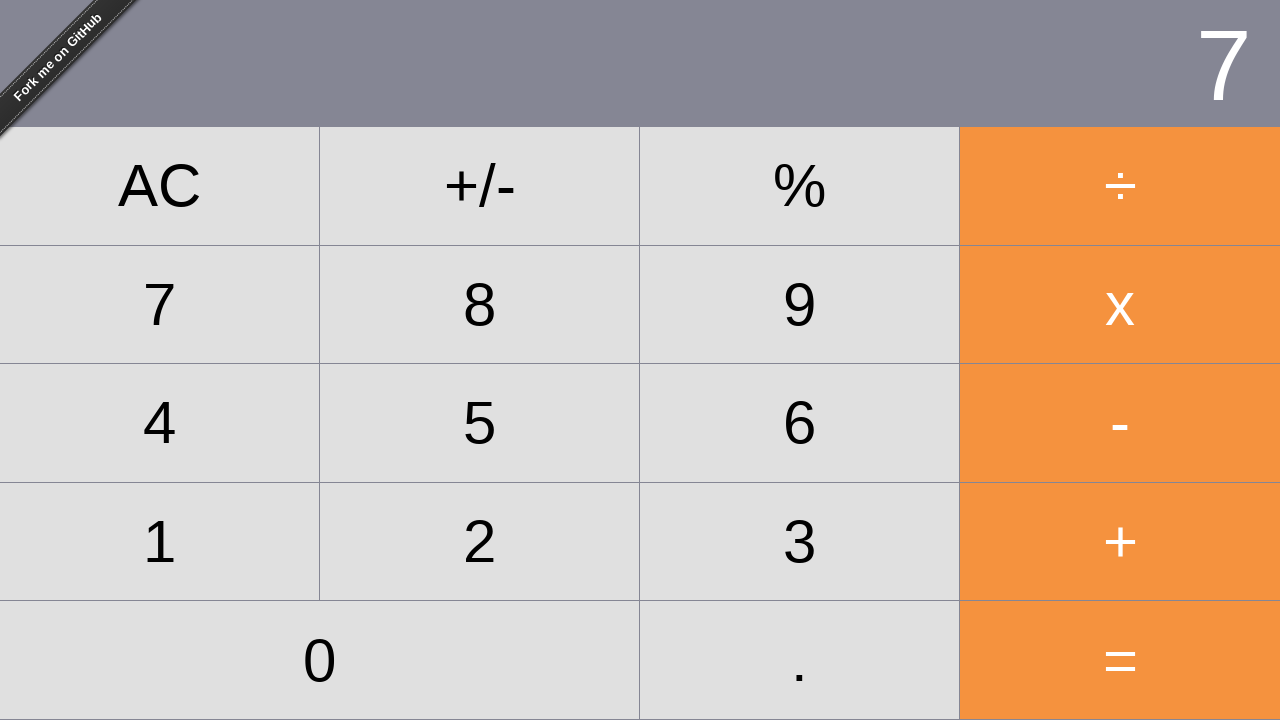

Clicked number 3 button at (800, 542) on _react=t[name = '3']
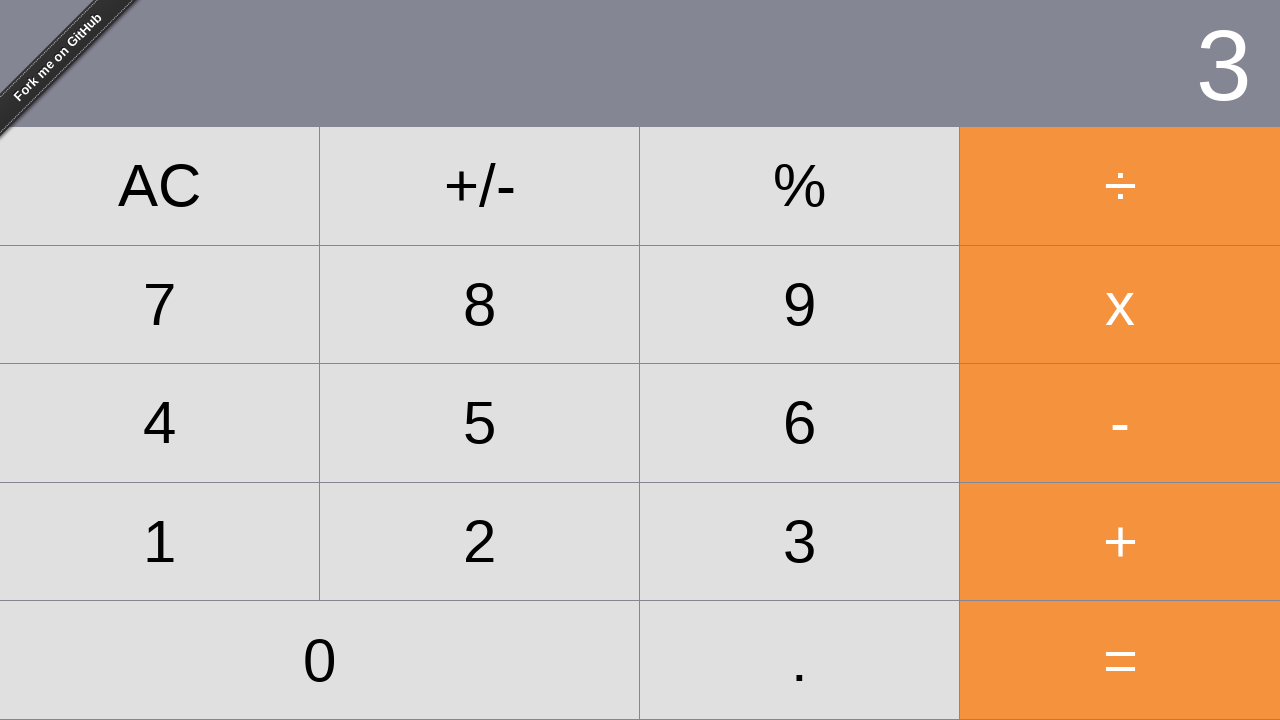

Clicked equals button to calculate sum at (1120, 660) on _react=t[name = '=']
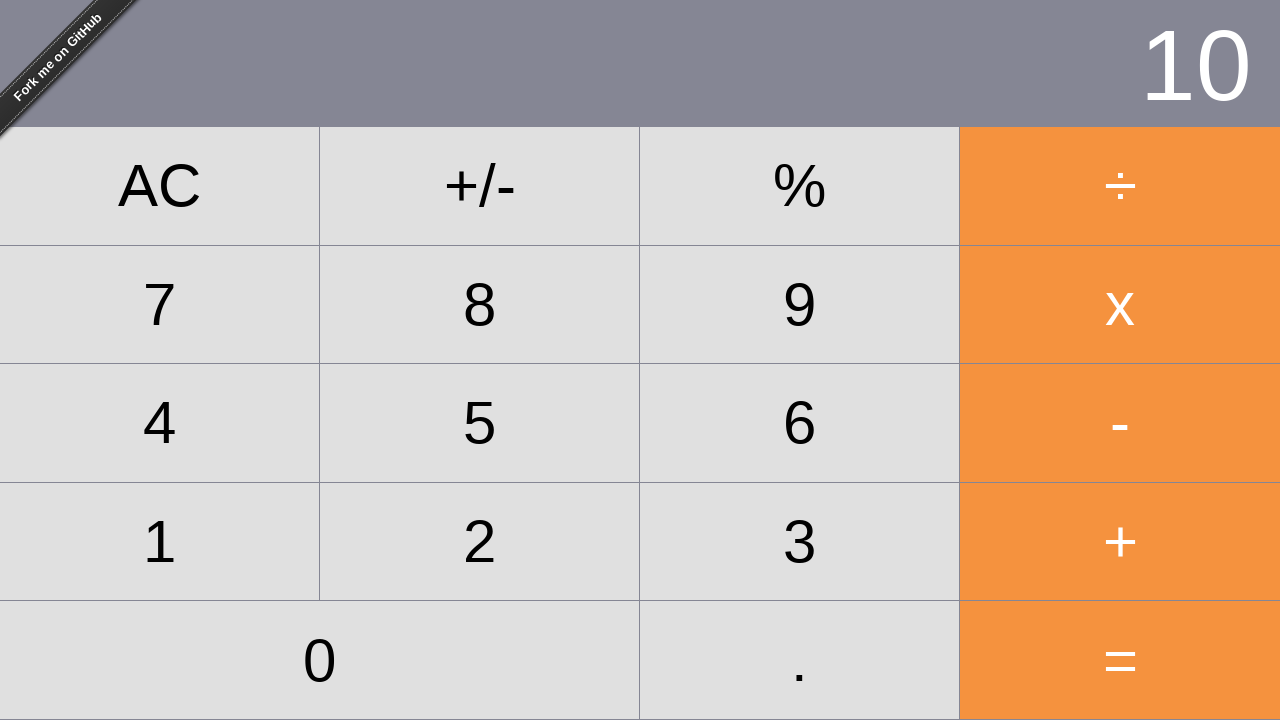

Verified calculation result shows 10
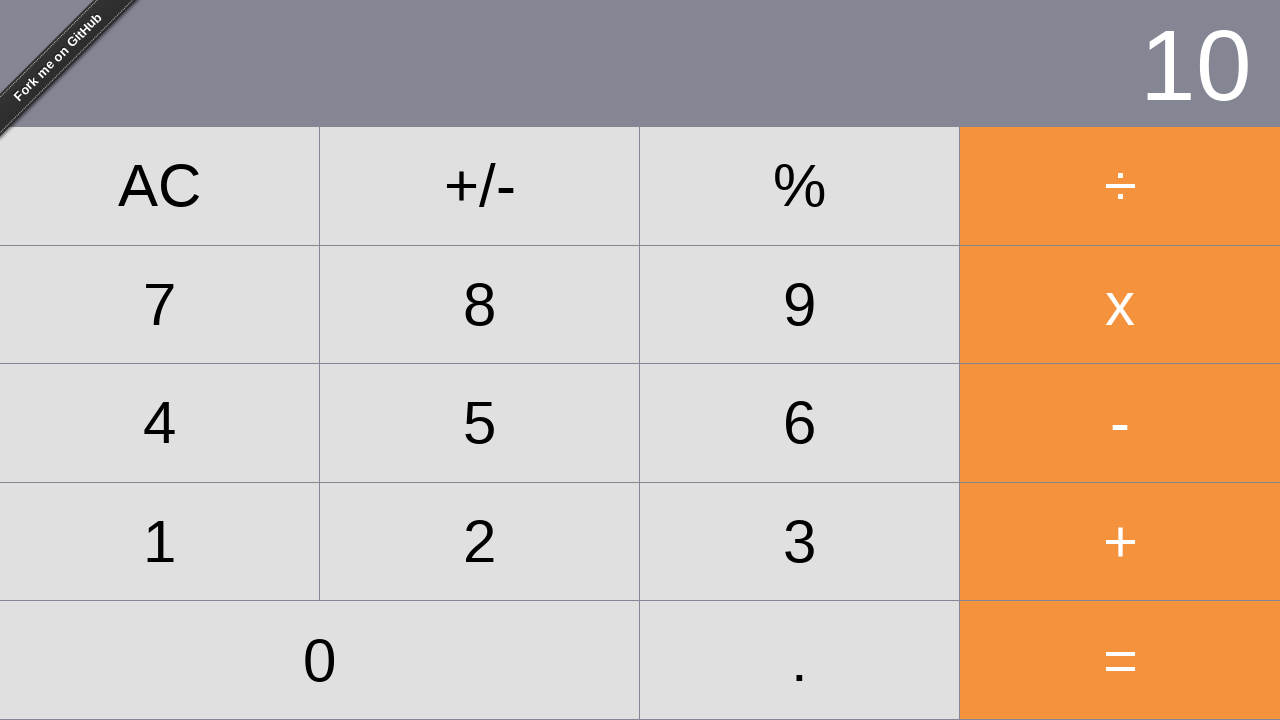

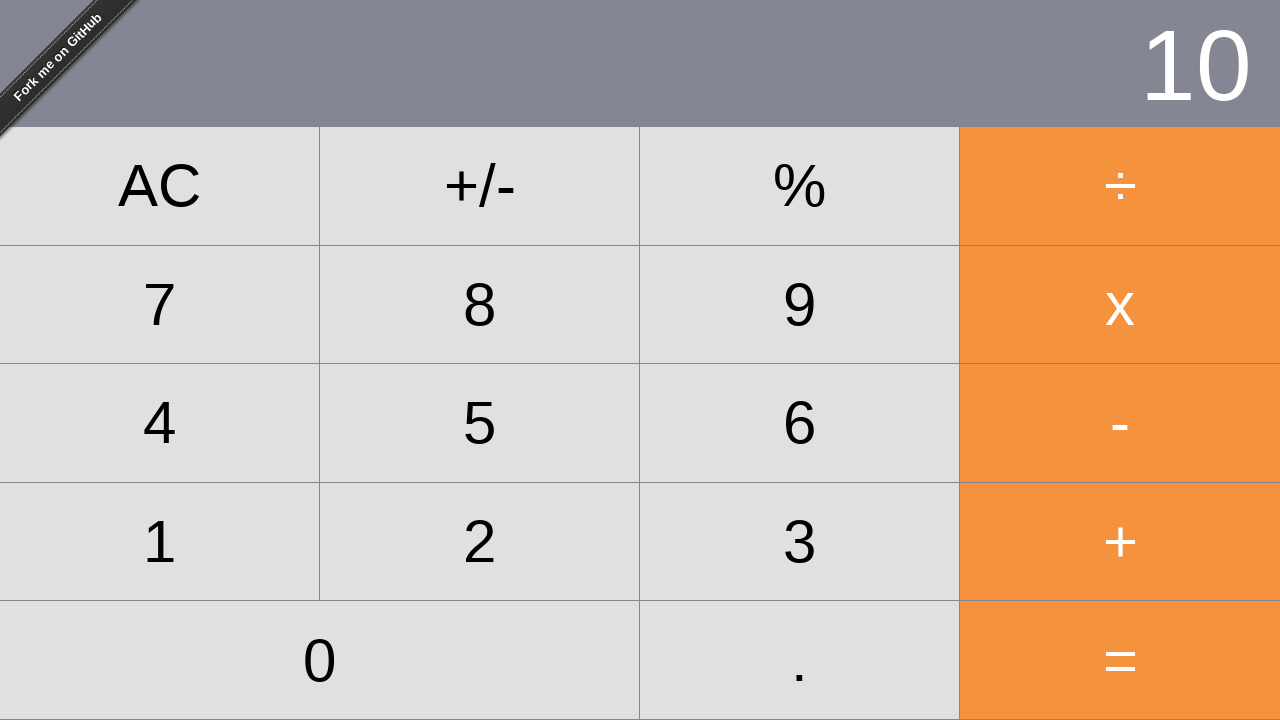